Tests the "Right Click Me" button on the DemoQA buttons page by navigating to the buttons section, right-clicking the button, and verifying the right click confirmation message appears.

Starting URL: https://demoqa.com/elements

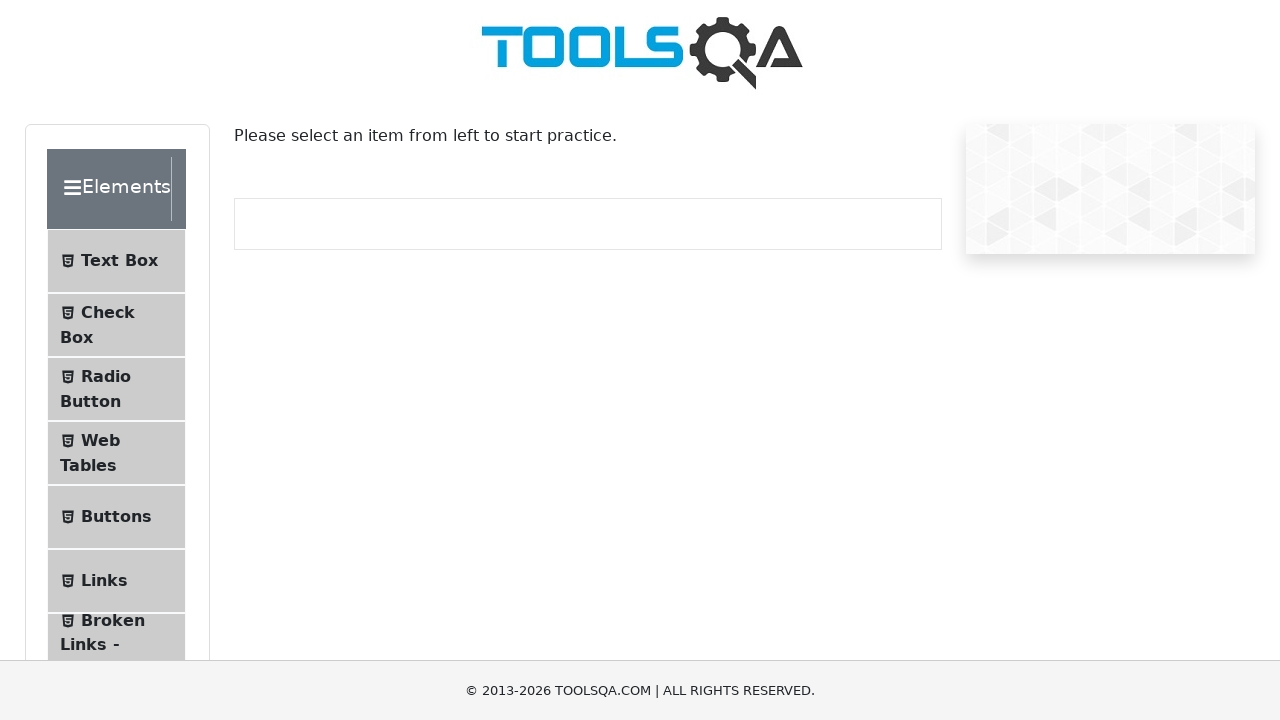

Clicked the Buttons menu item at (116, 517) on li:has-text('Buttons')
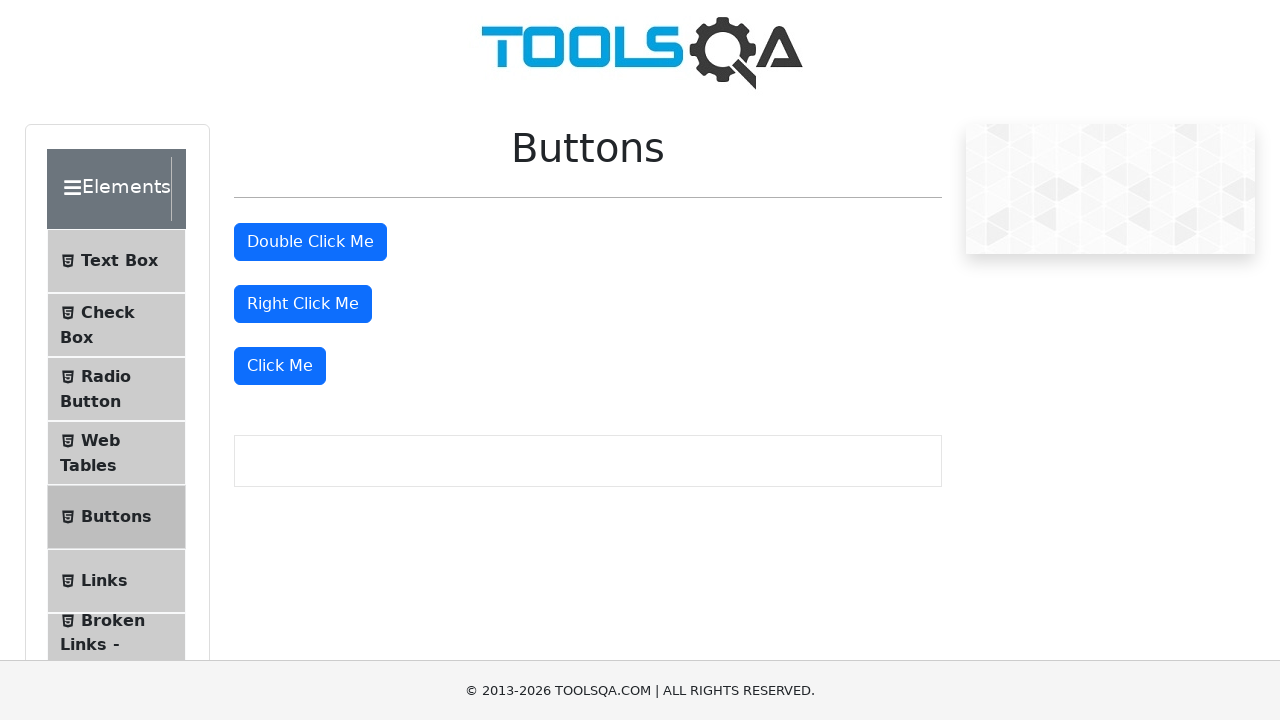

Navigated to buttons page and URL confirmed
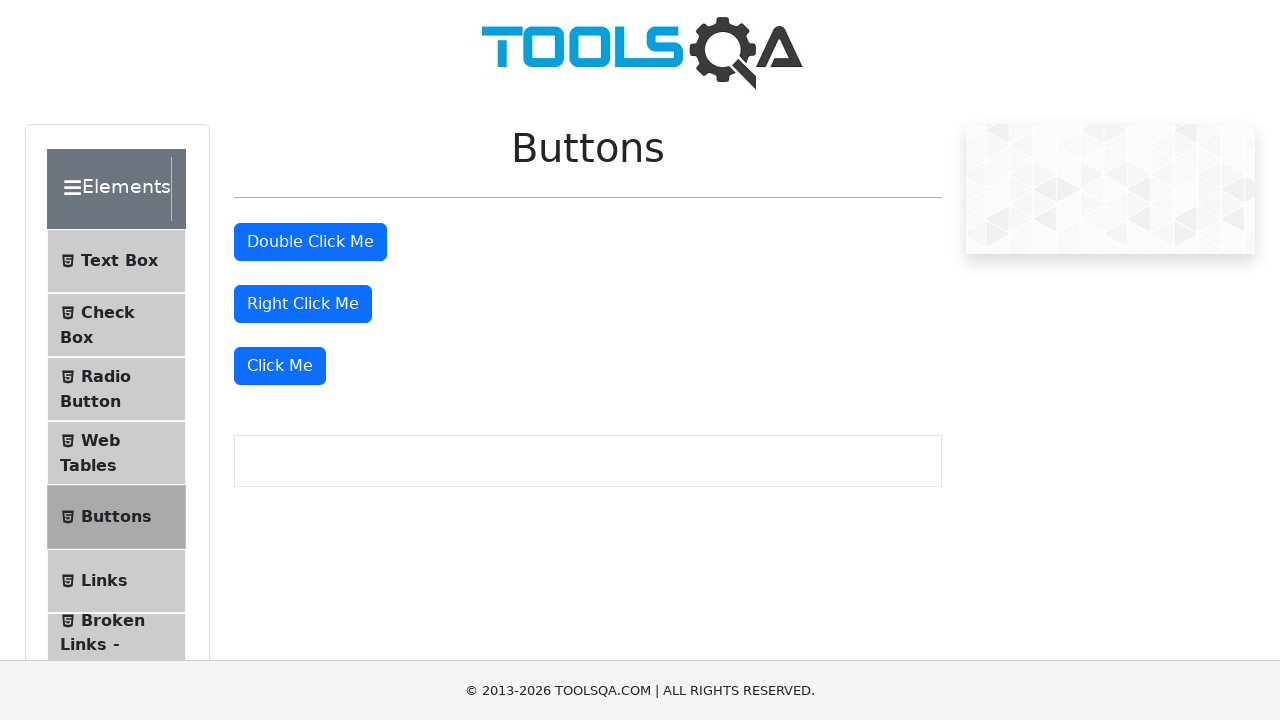

Right-clicked the 'Right Click Me' button at (303, 304) on internal:role=button[name="Right Click Me"i]
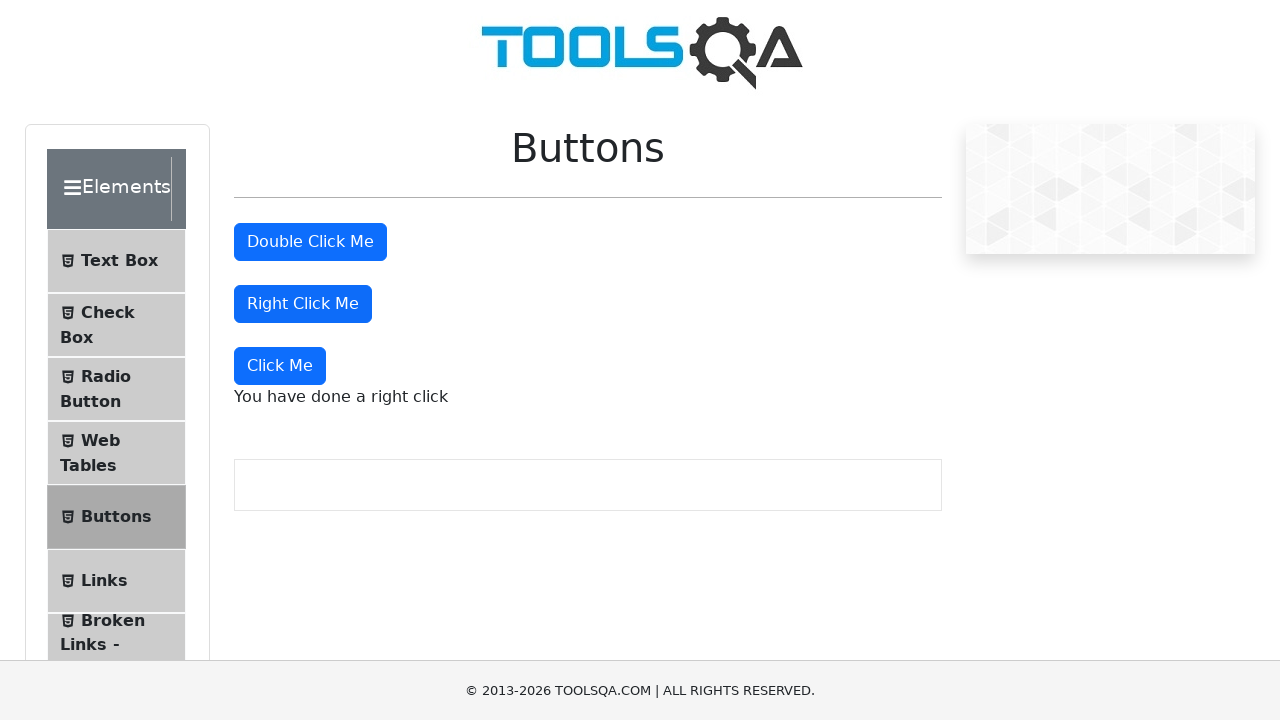

Right click confirmation message appeared
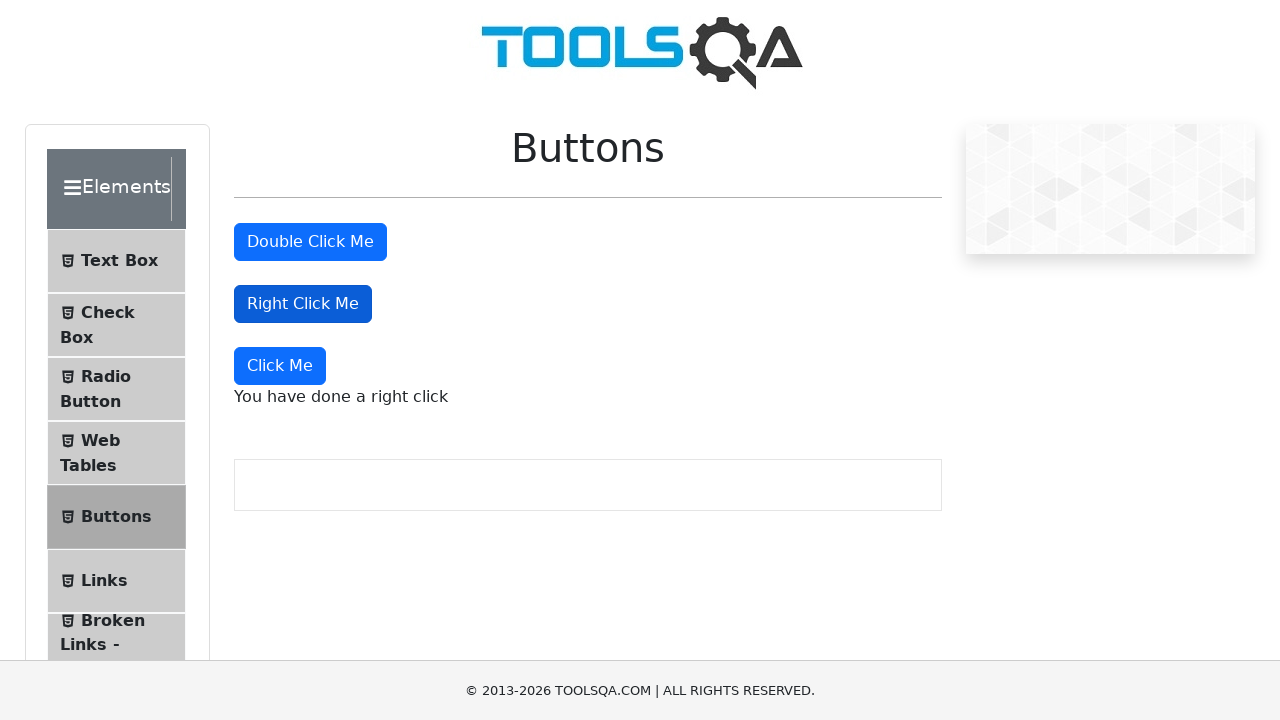

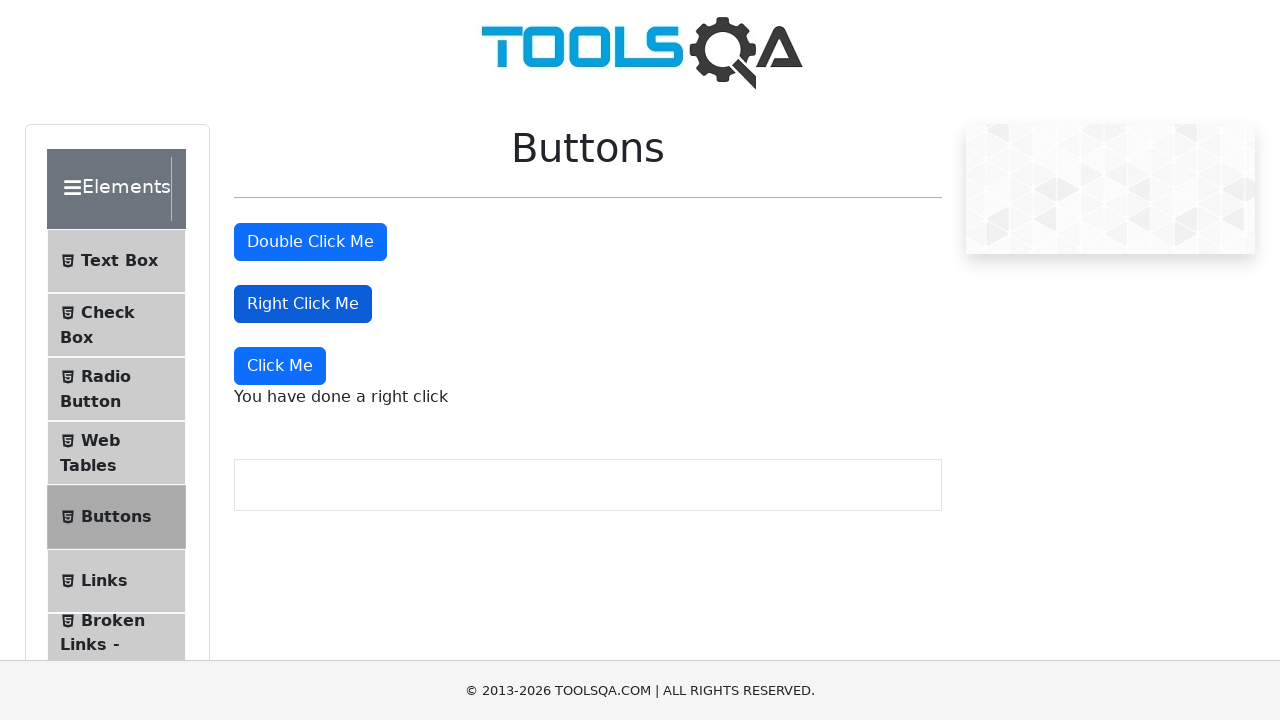